Tests a registration form by filling in first name, last name, and email fields, then submitting and verifying successful registration message.

Starting URL: http://suninjuly.github.io/registration1.html

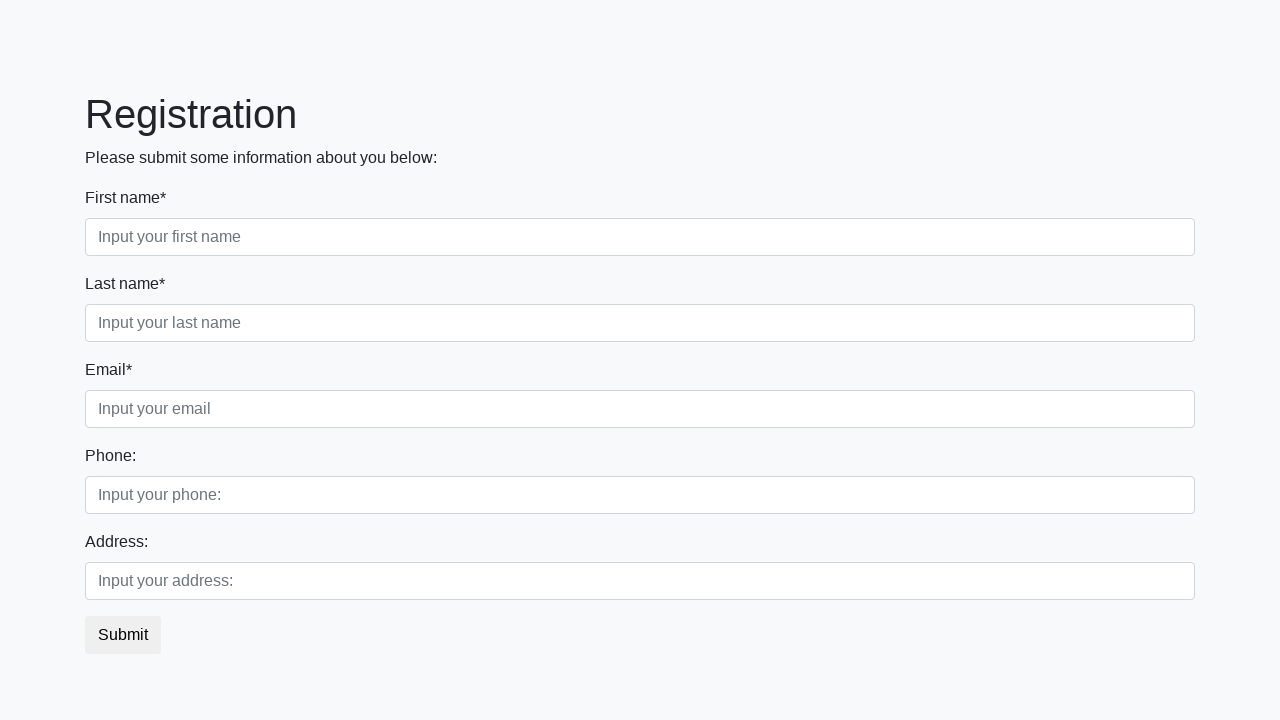

Filled first name field with 'Ivan' on div.first_block div.first_class .first
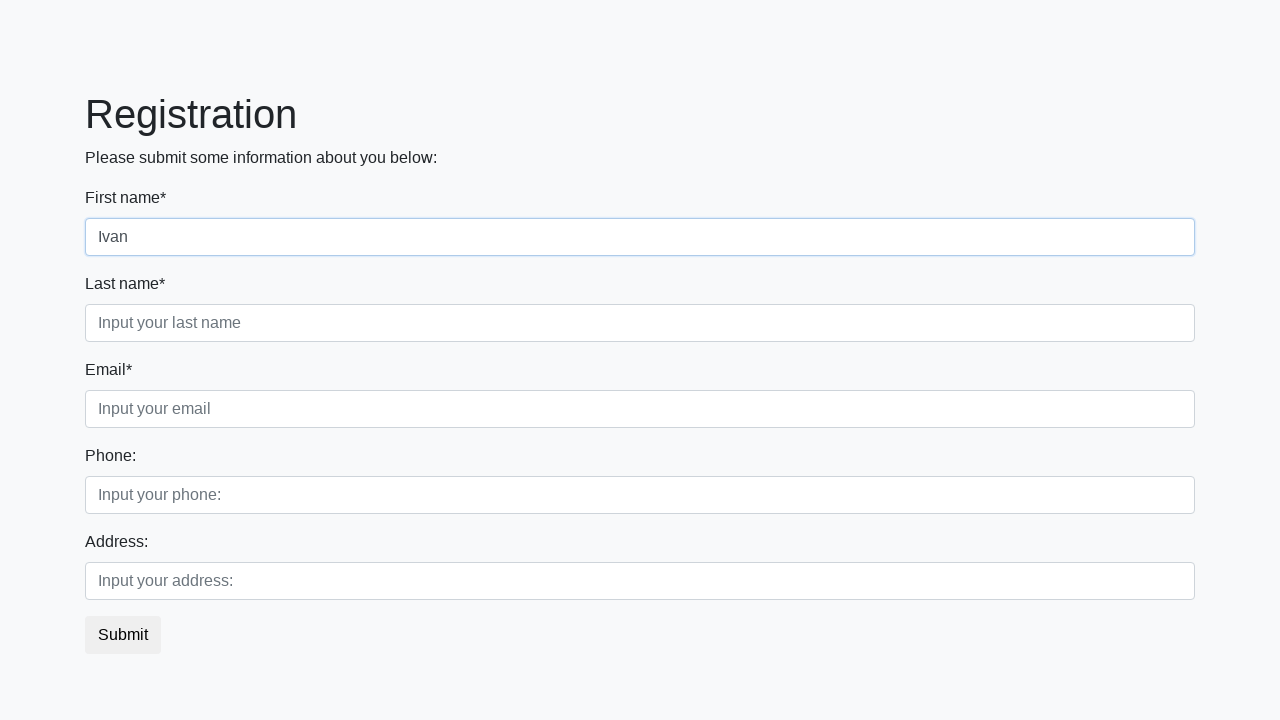

Filled last name field with 'Ivanov' on div.first_block div.second_class .second
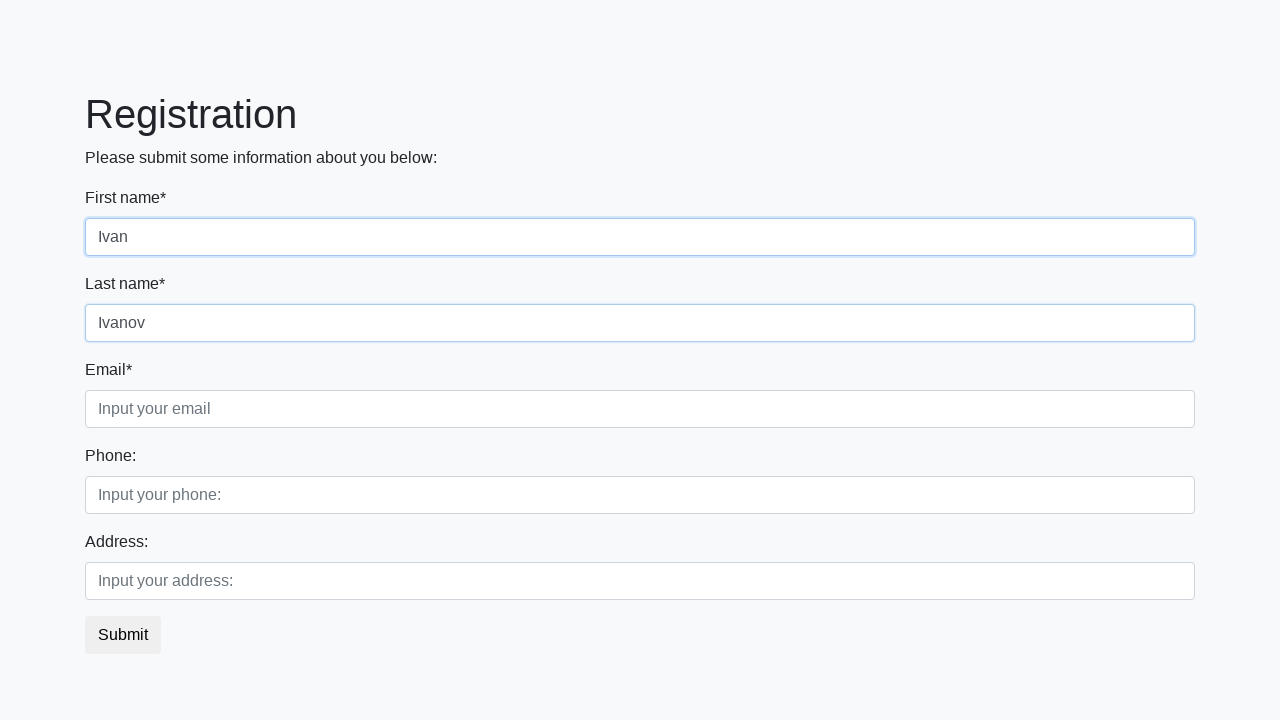

Filled email field with 'ivan92@yandex.ru' on div.first_block div.third_class .third
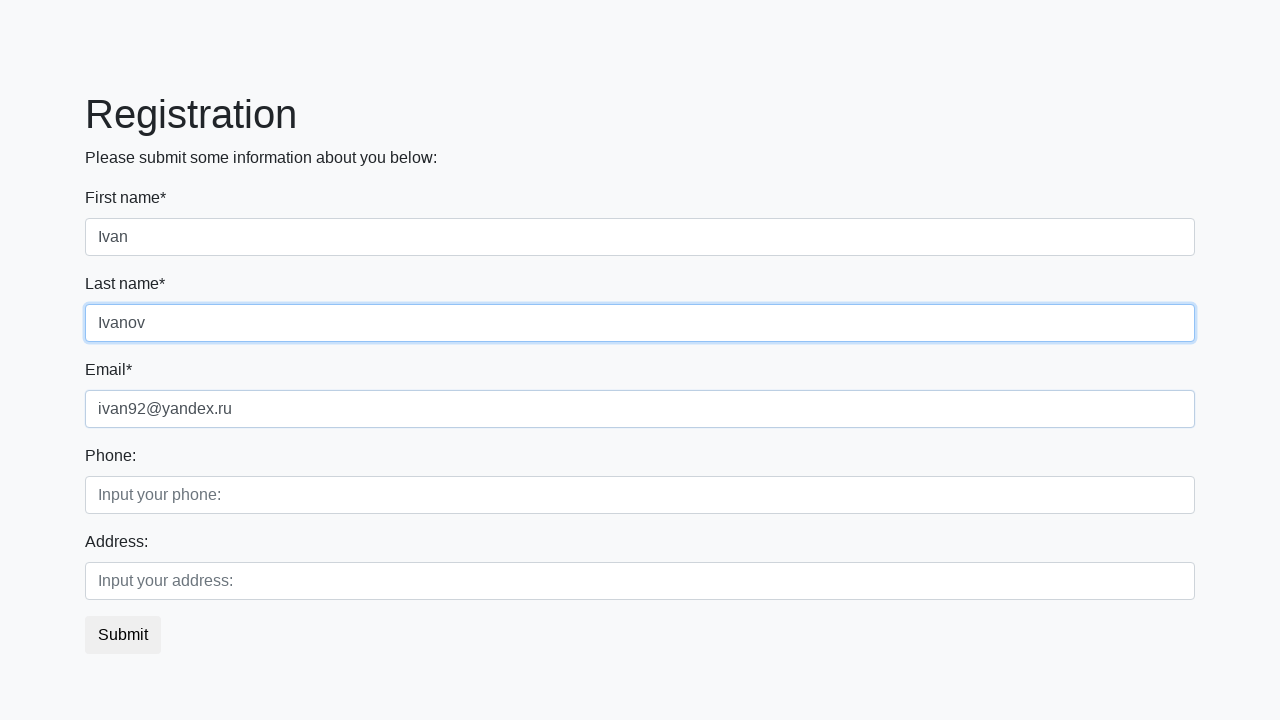

Clicked submit button to register at (123, 635) on button.btn
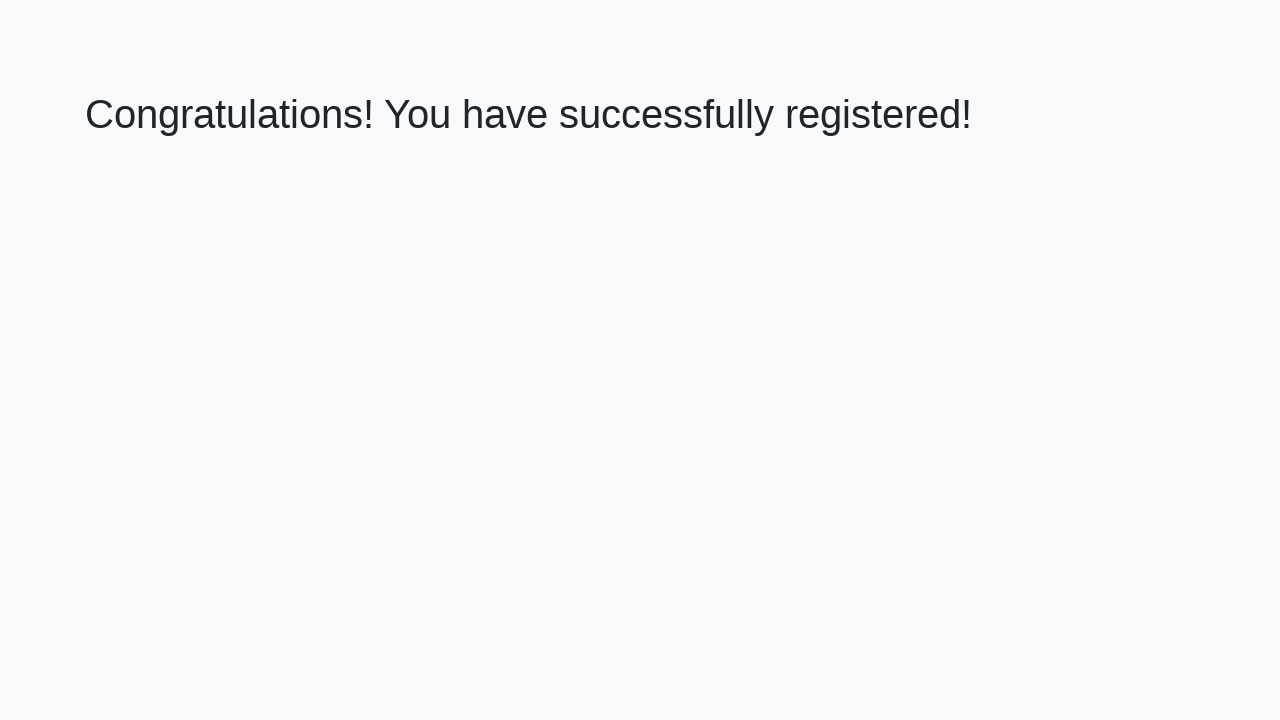

Success message element loaded
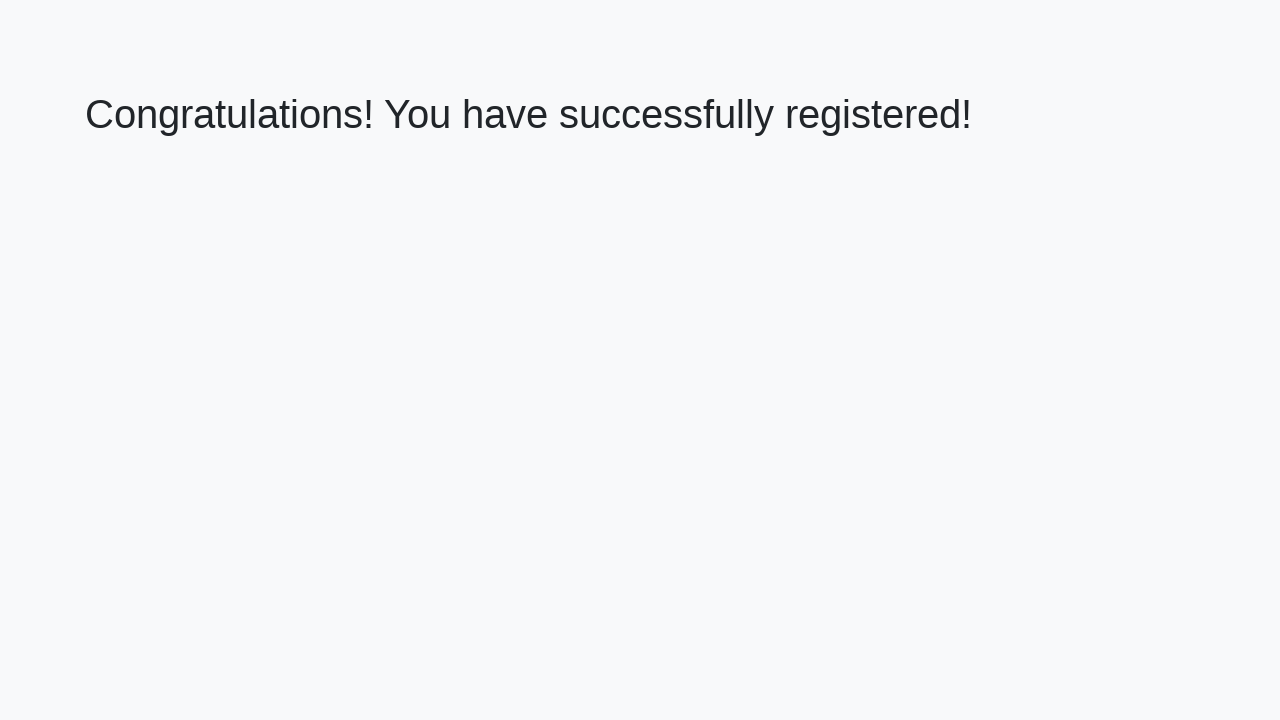

Retrieved success message text: 'Congratulations! You have successfully registered!'
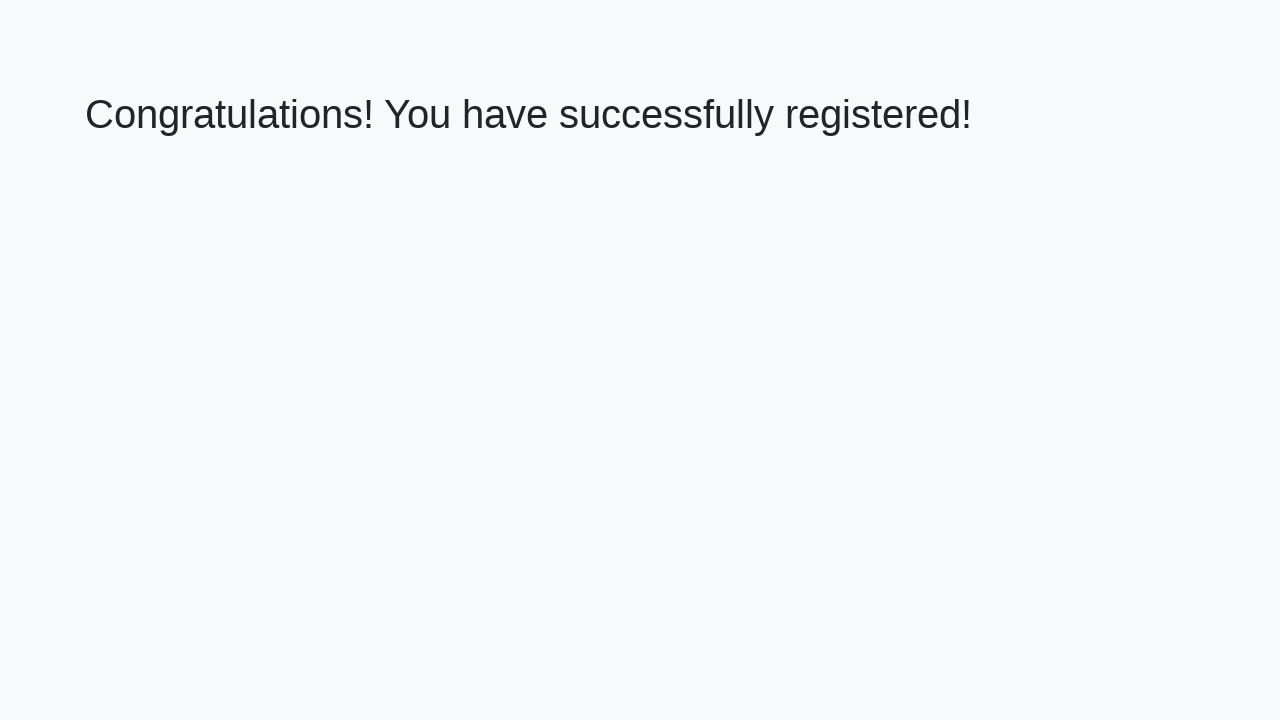

Verified successful registration message
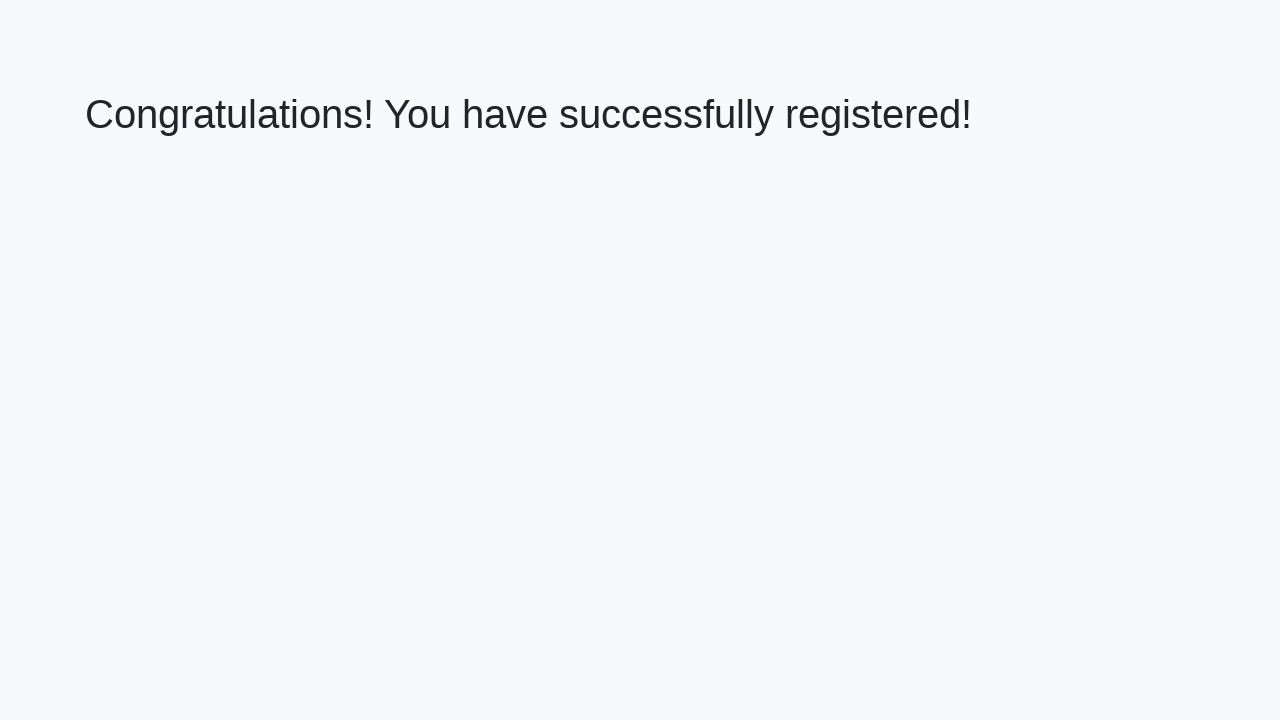

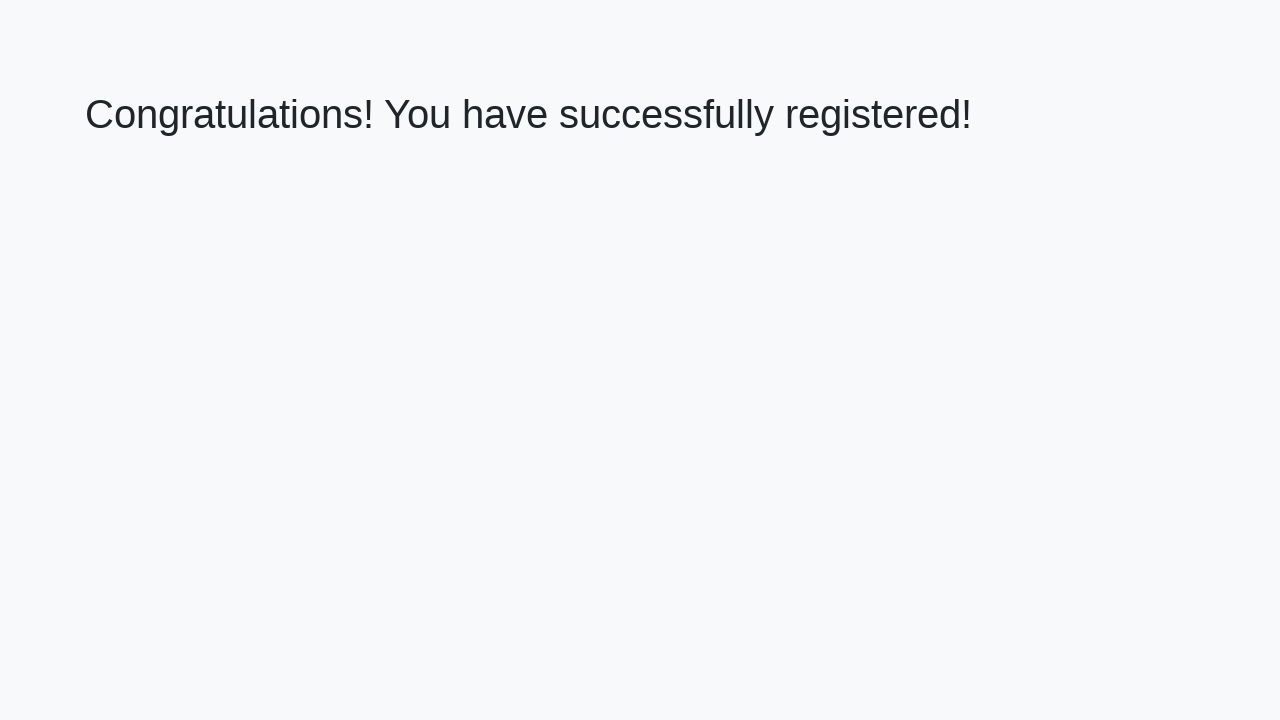